Completes a math challenge by reading an input value from the page, calculating the answer using a logarithmic formula, filling in the result, checking two checkboxes (robot verification), and submitting the form.

Starting URL: https://suninjuly.github.io/math.html

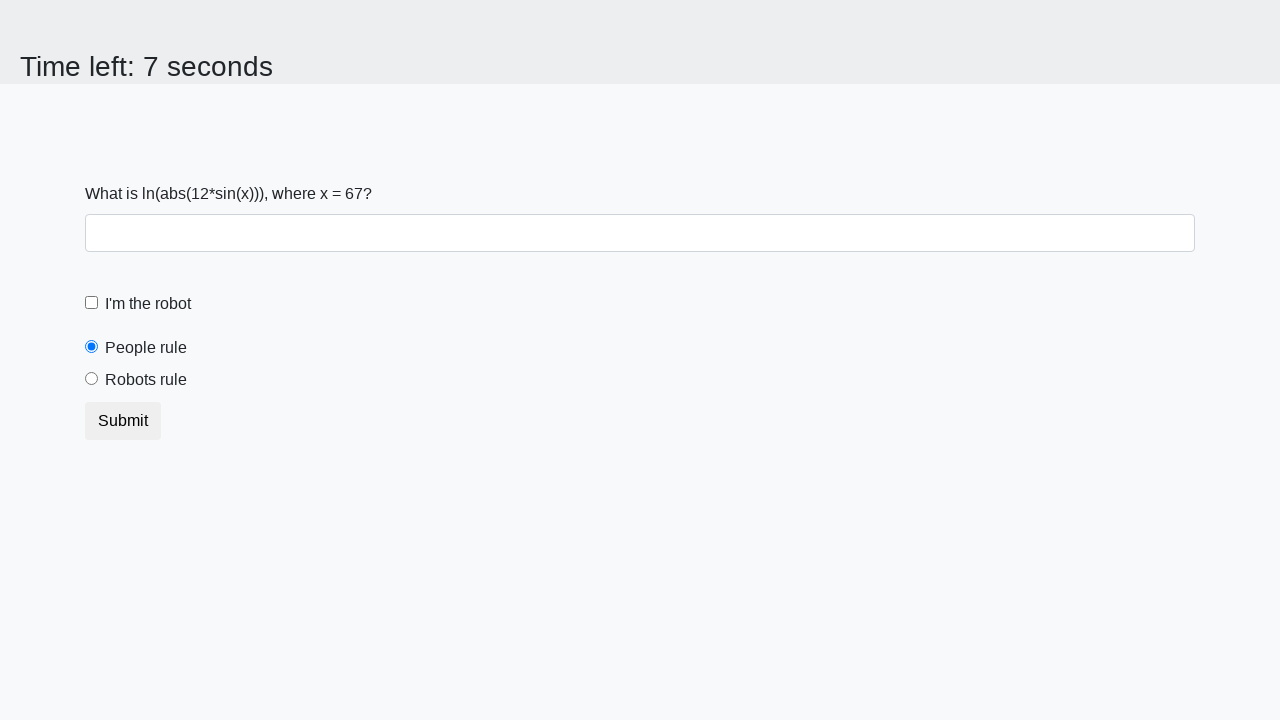

Located the input value element
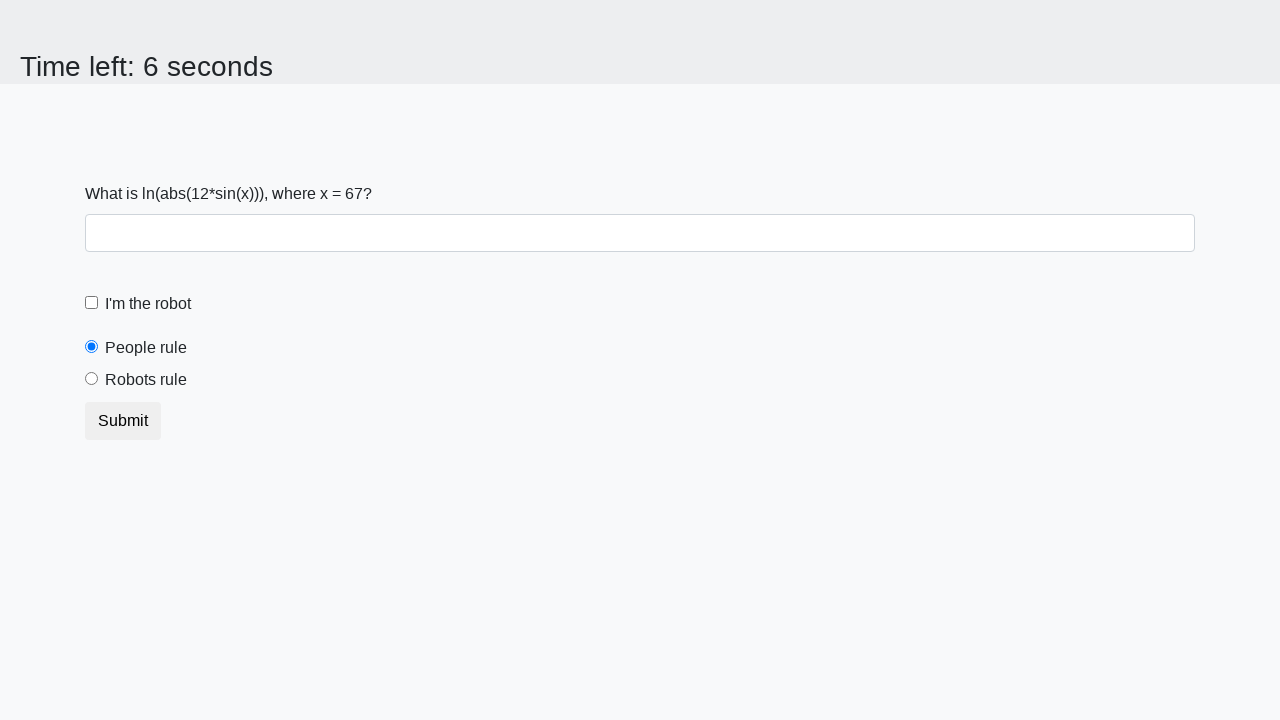

Read input value from page: 67
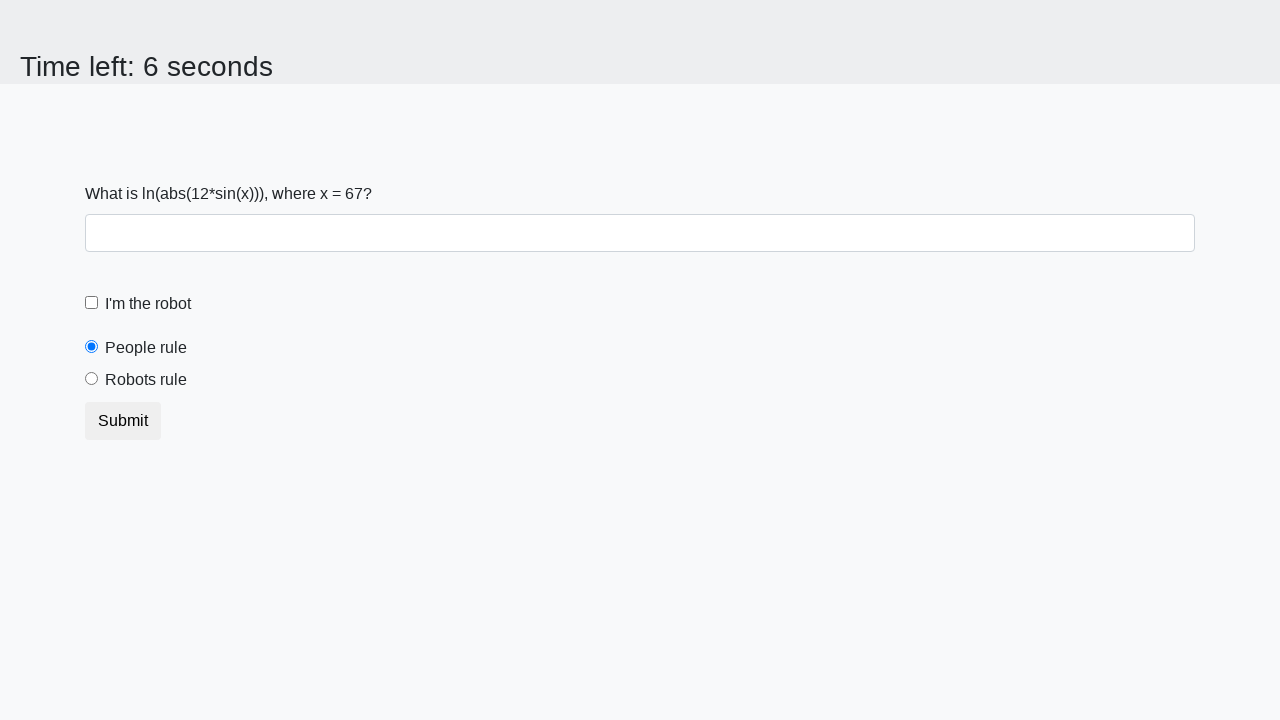

Calculated answer using logarithmic formula: 2.3288608174309644
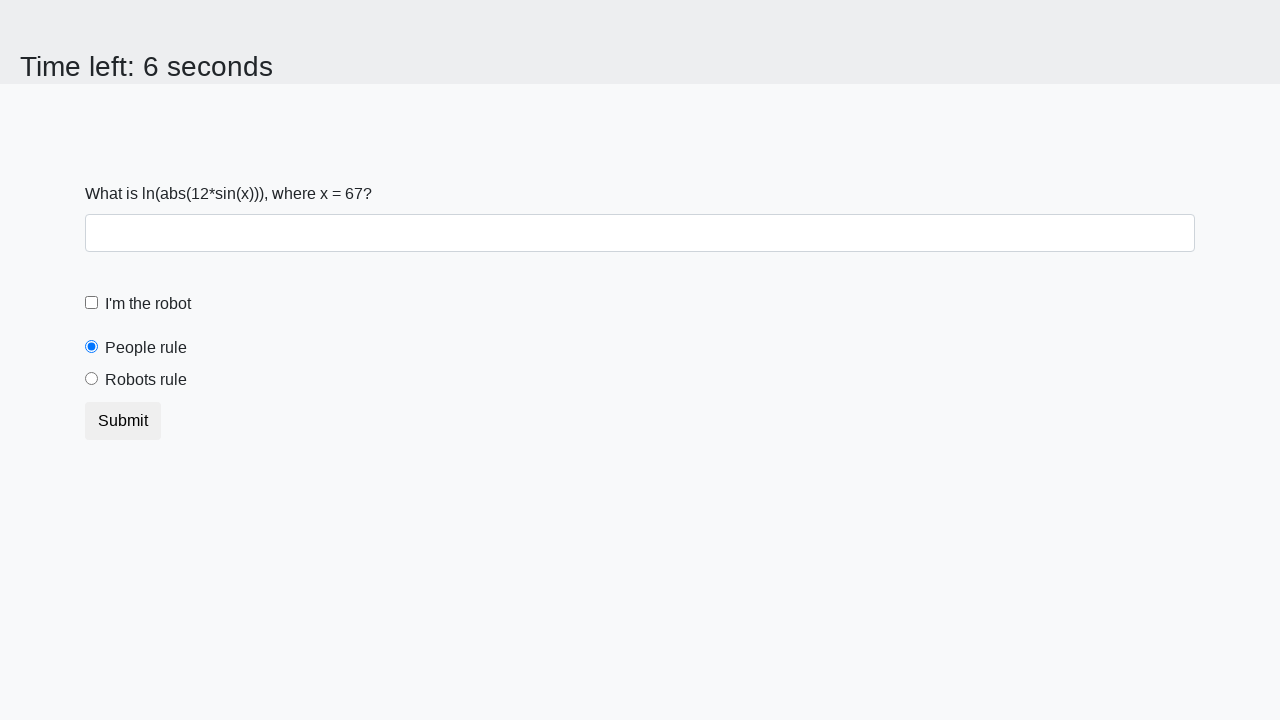

Filled answer field with calculated result on #answer
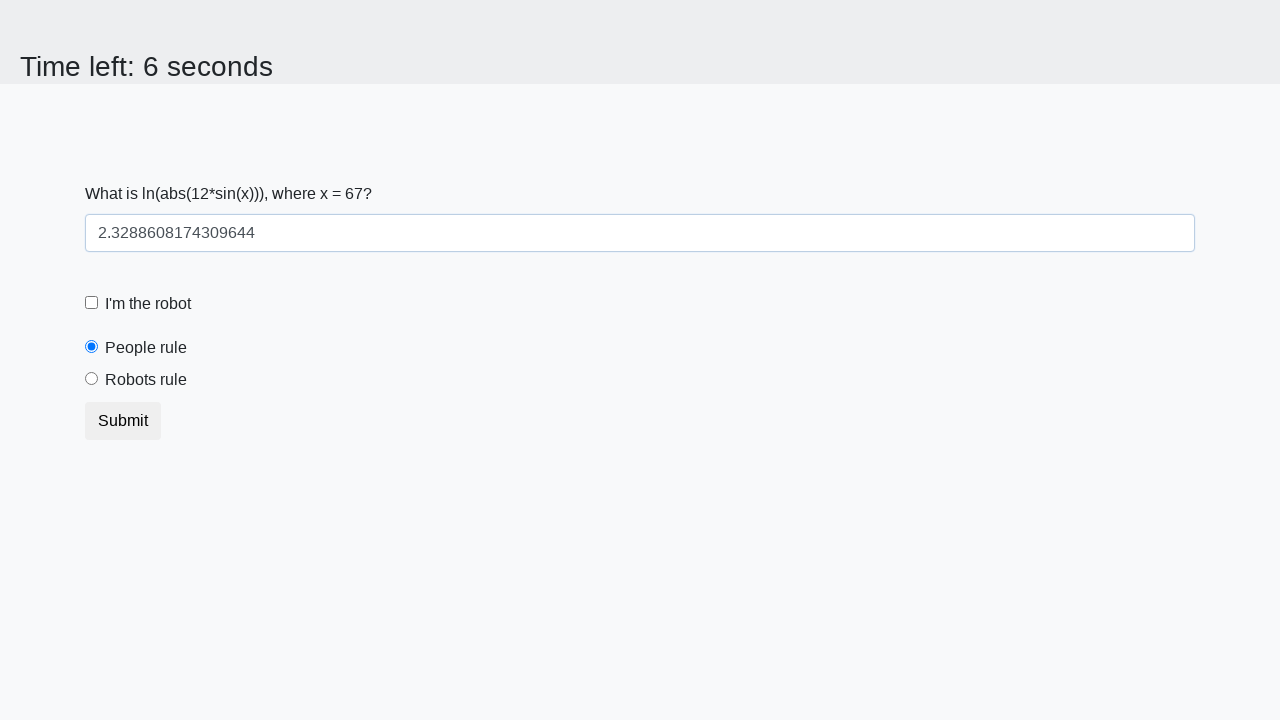

Checked robot verification checkbox at (92, 303) on #robotCheckbox
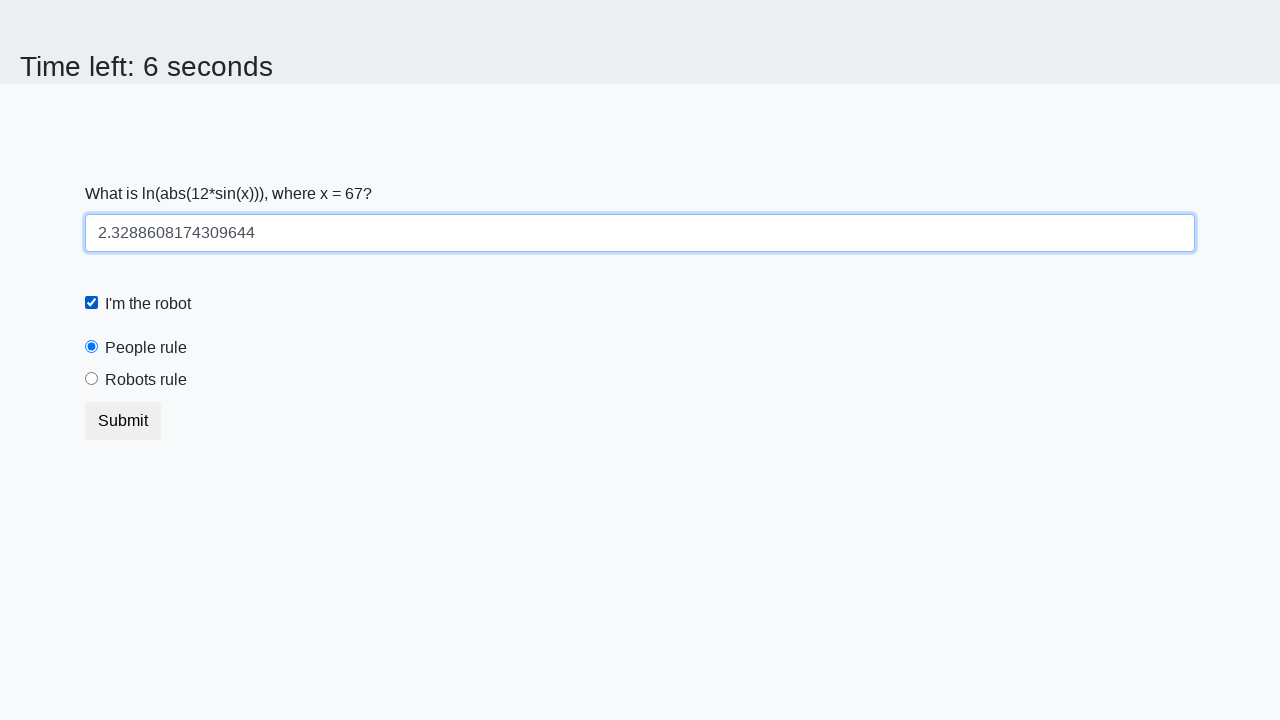

Checked robots rule checkbox at (92, 379) on #robotsRule
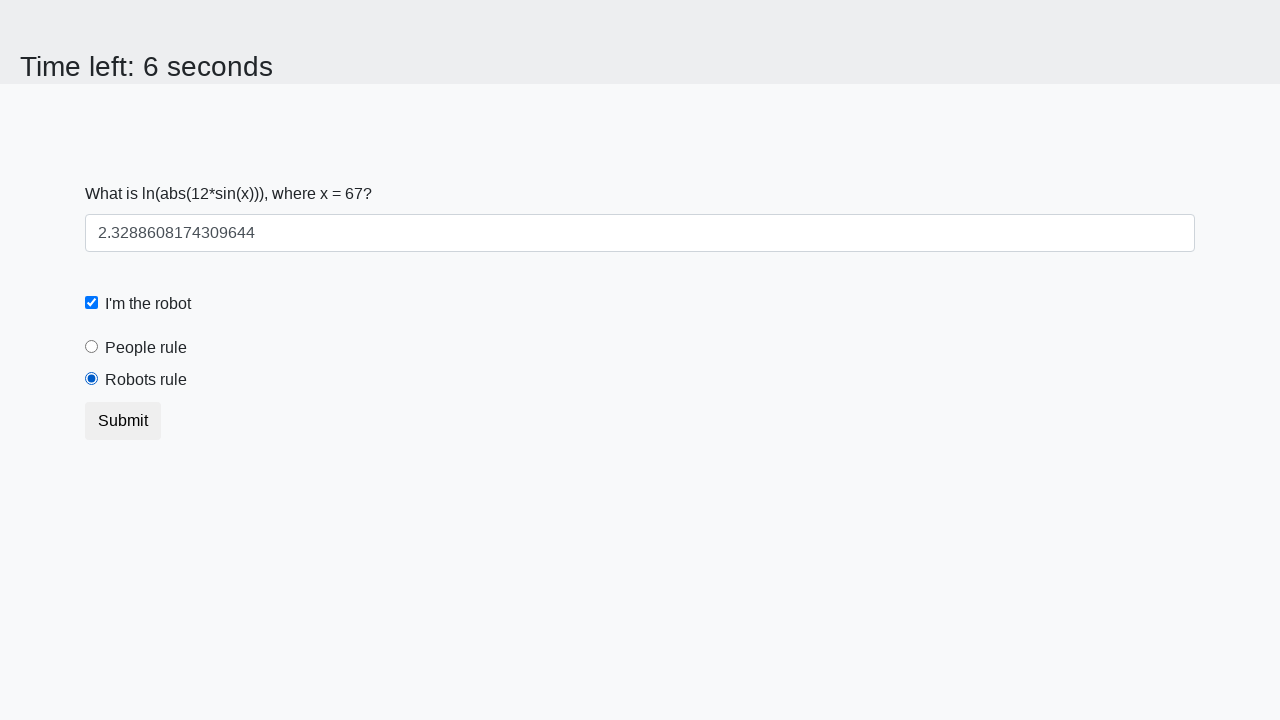

Clicked submit button at (123, 421) on [type='submit']
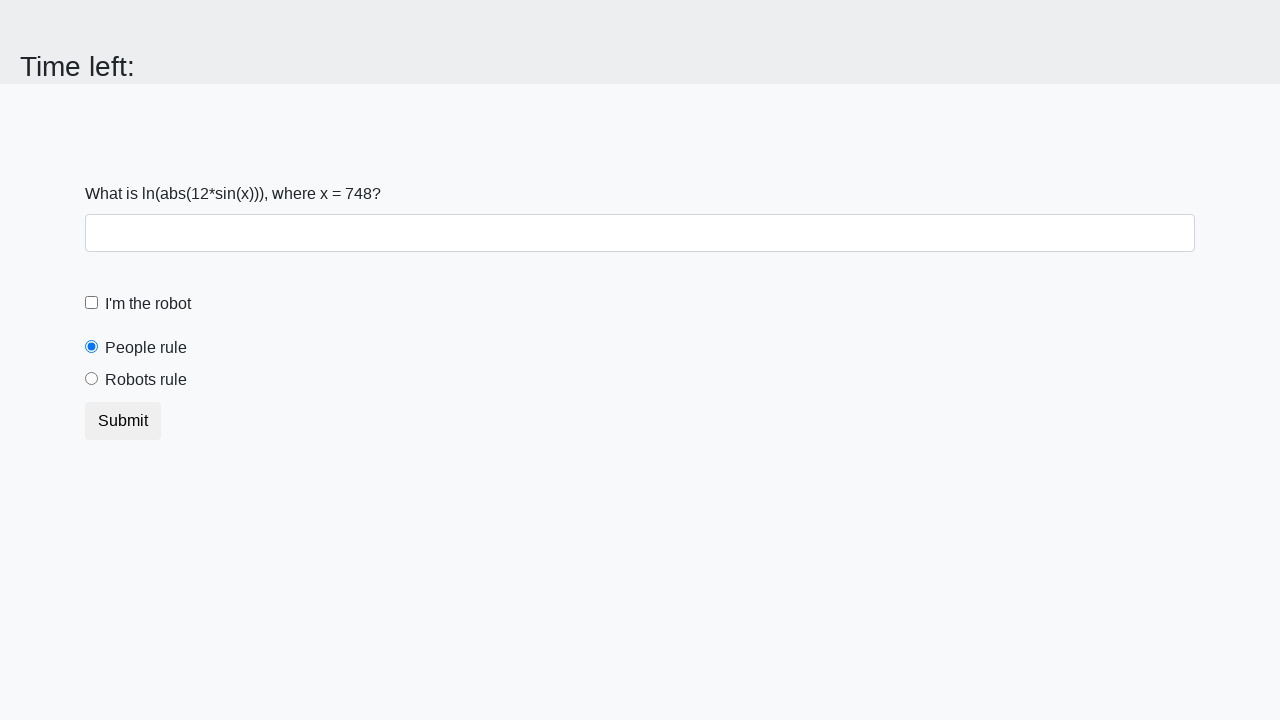

Waited for form submission response
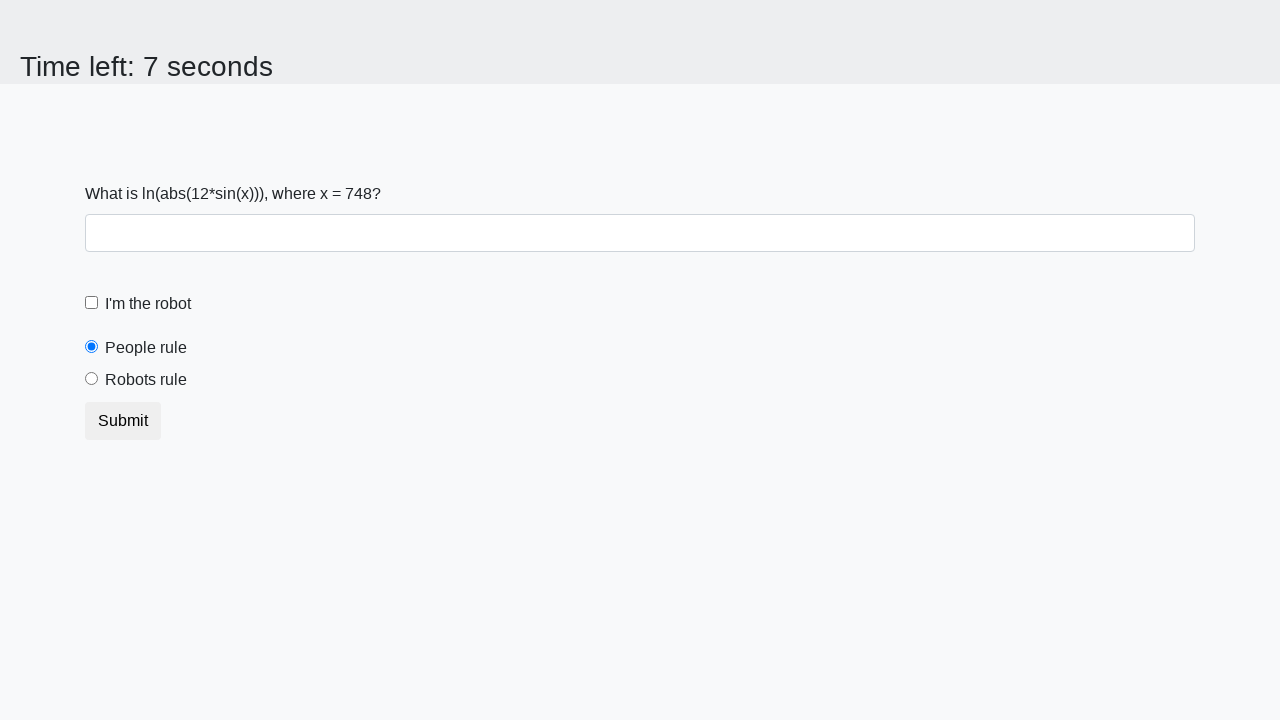

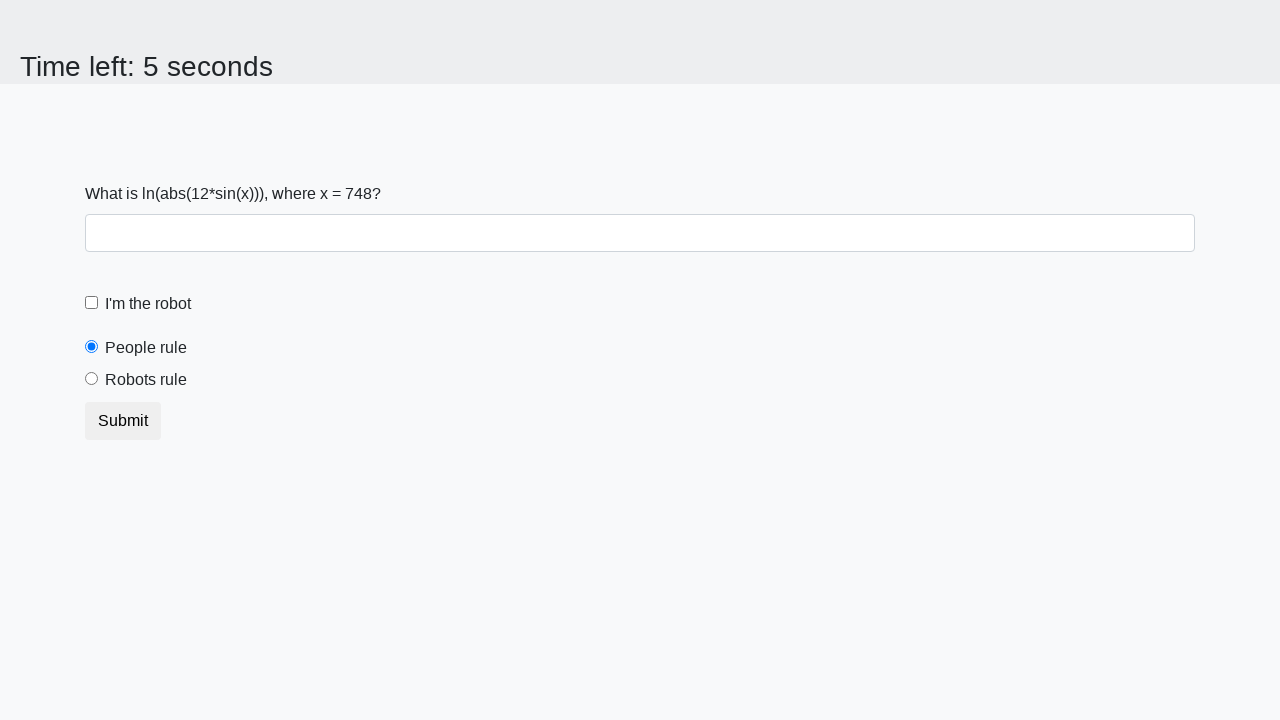